Navigates to a calorie calculator page and verifies that the age label element is present and visible in the input table.

Starting URL: https://www.calculator.net/calorie-calculator.html

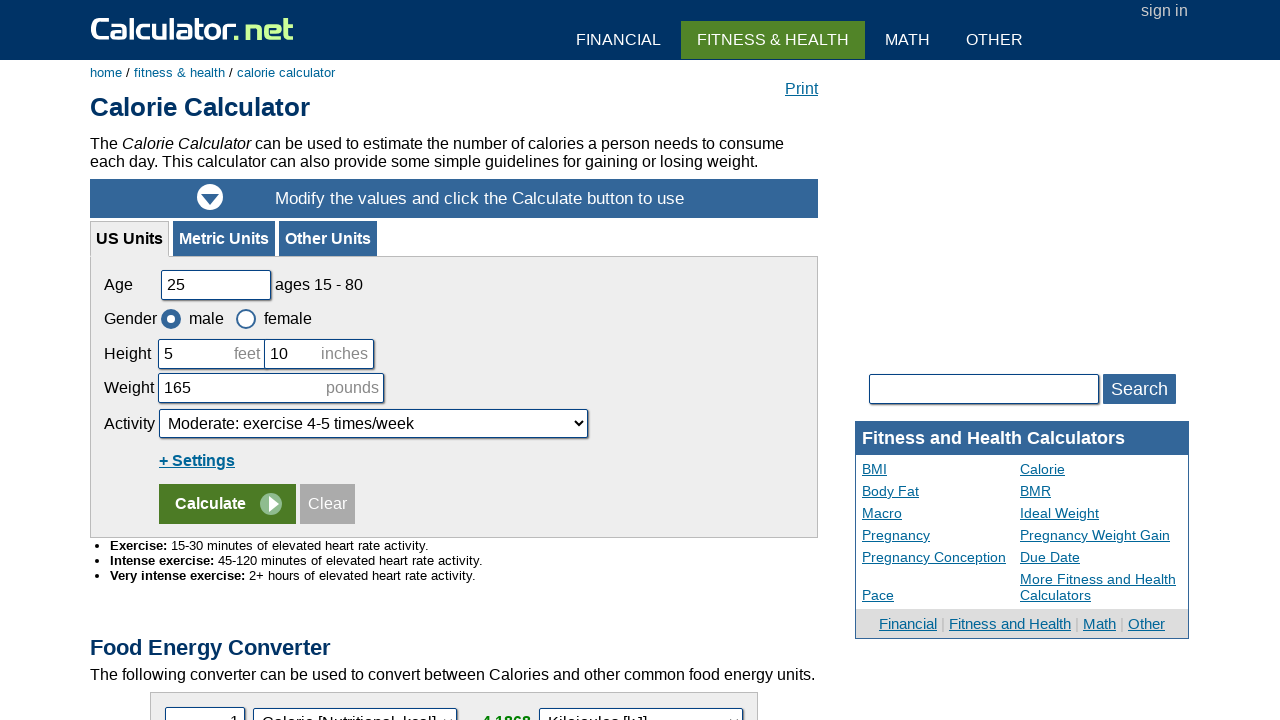

Navigated to calorie calculator page
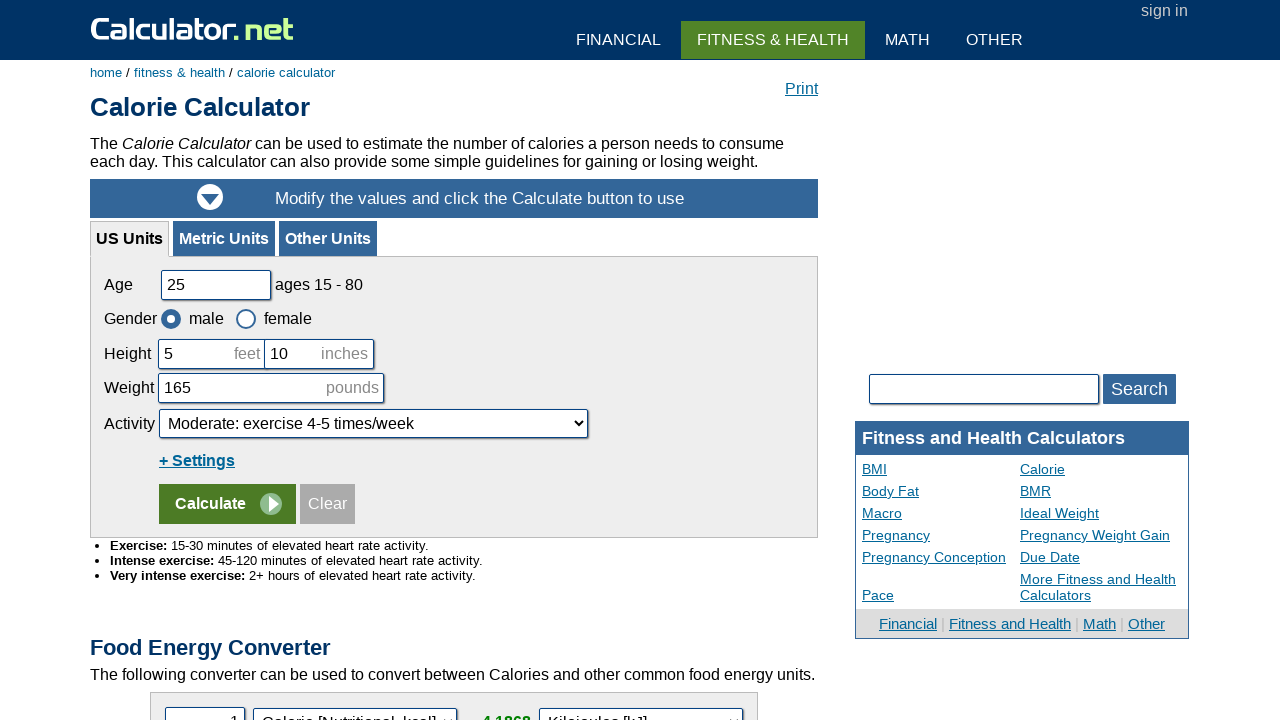

Age label element loaded in input table
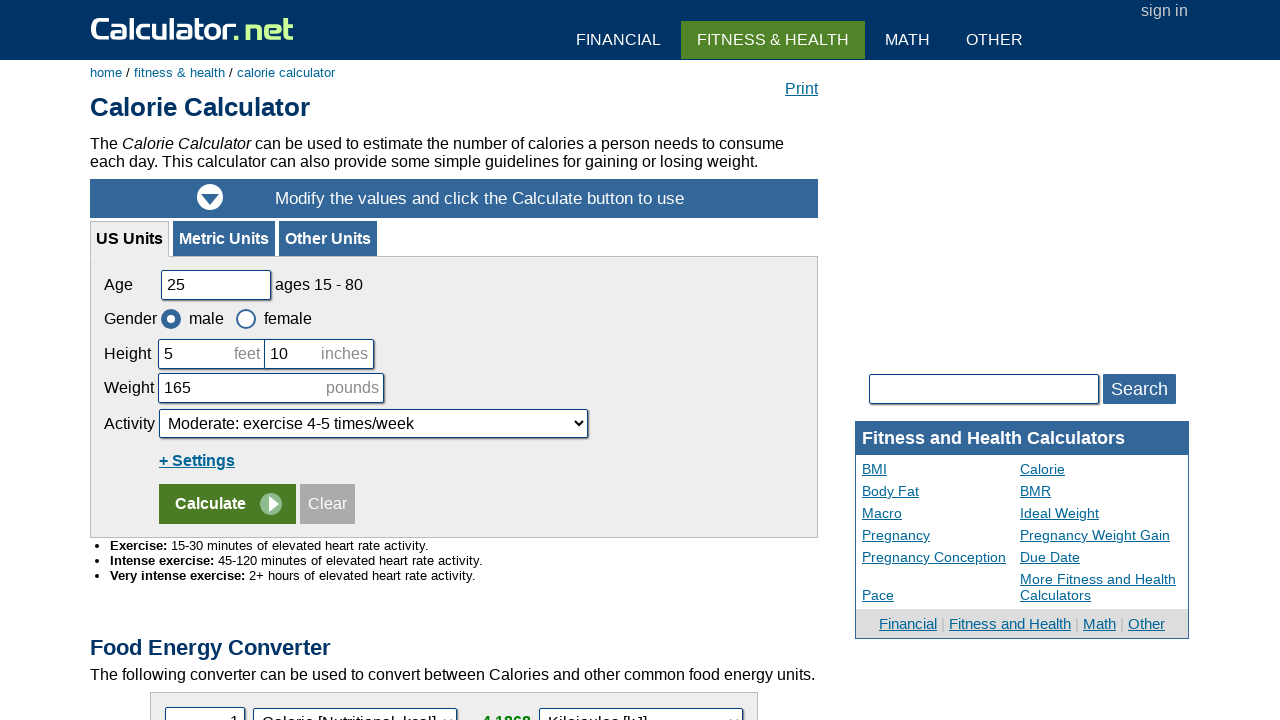

Verified age label element is visible in calorie input table
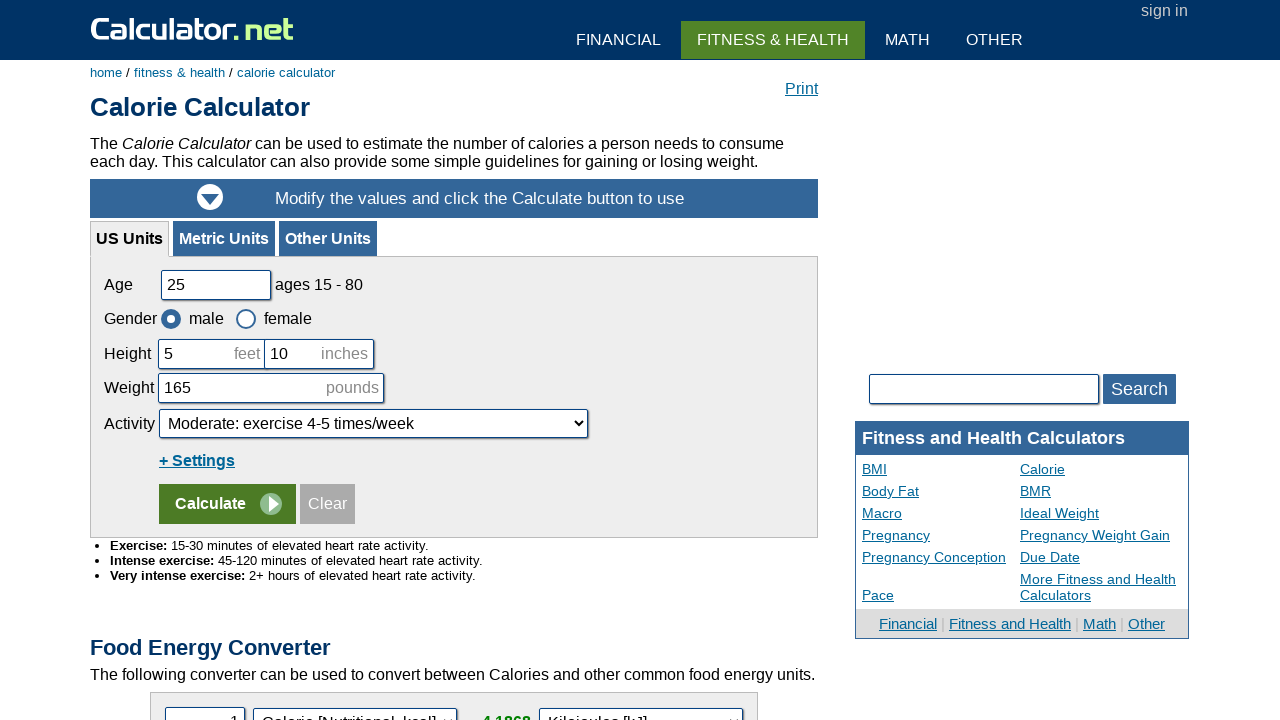

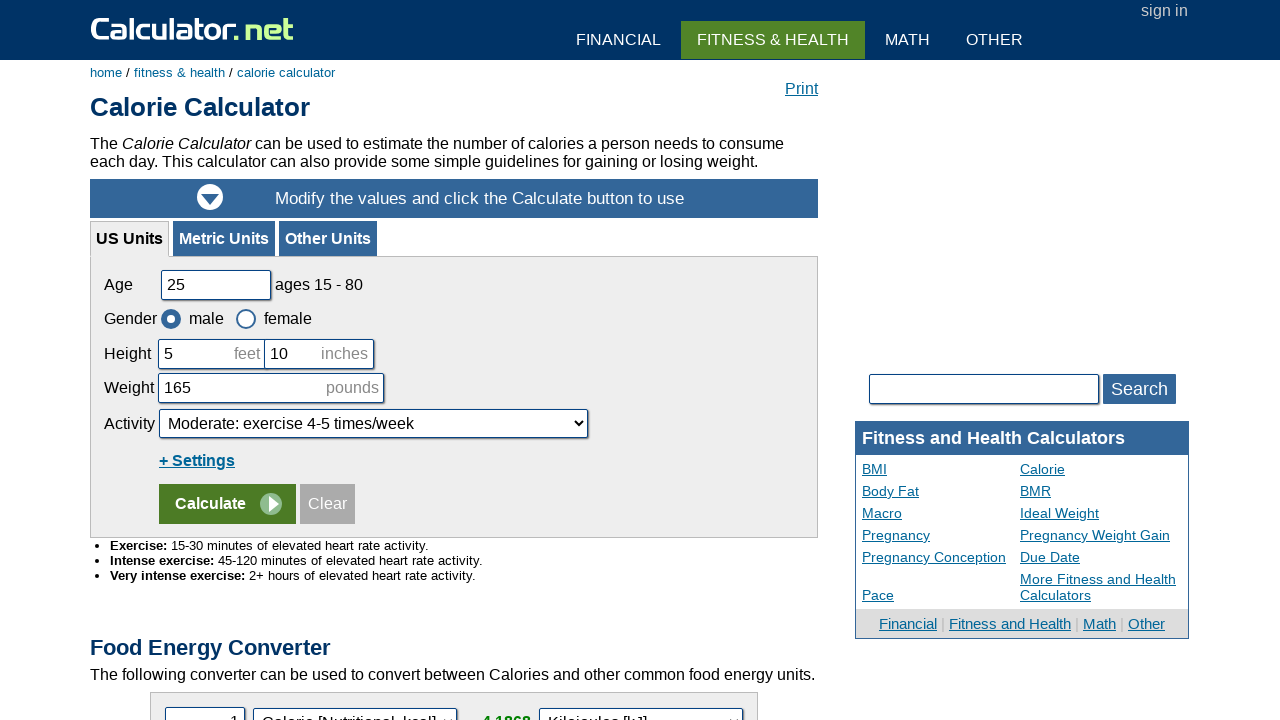